Tests scrolling functionality by scrolling down 3000 pixels vertically and 500 pixels horizontally on a large page

Starting URL: https://the-internet.herokuapp.com/large

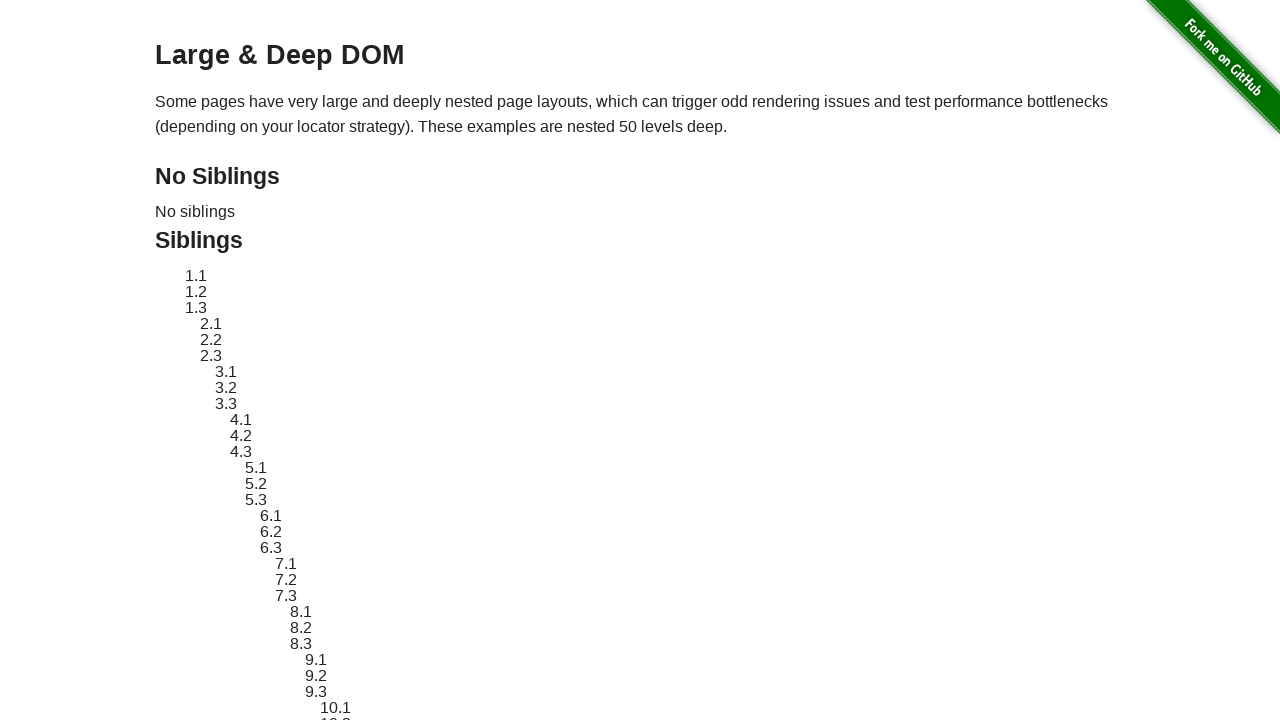

Navigated to https://the-internet.herokuapp.com/large
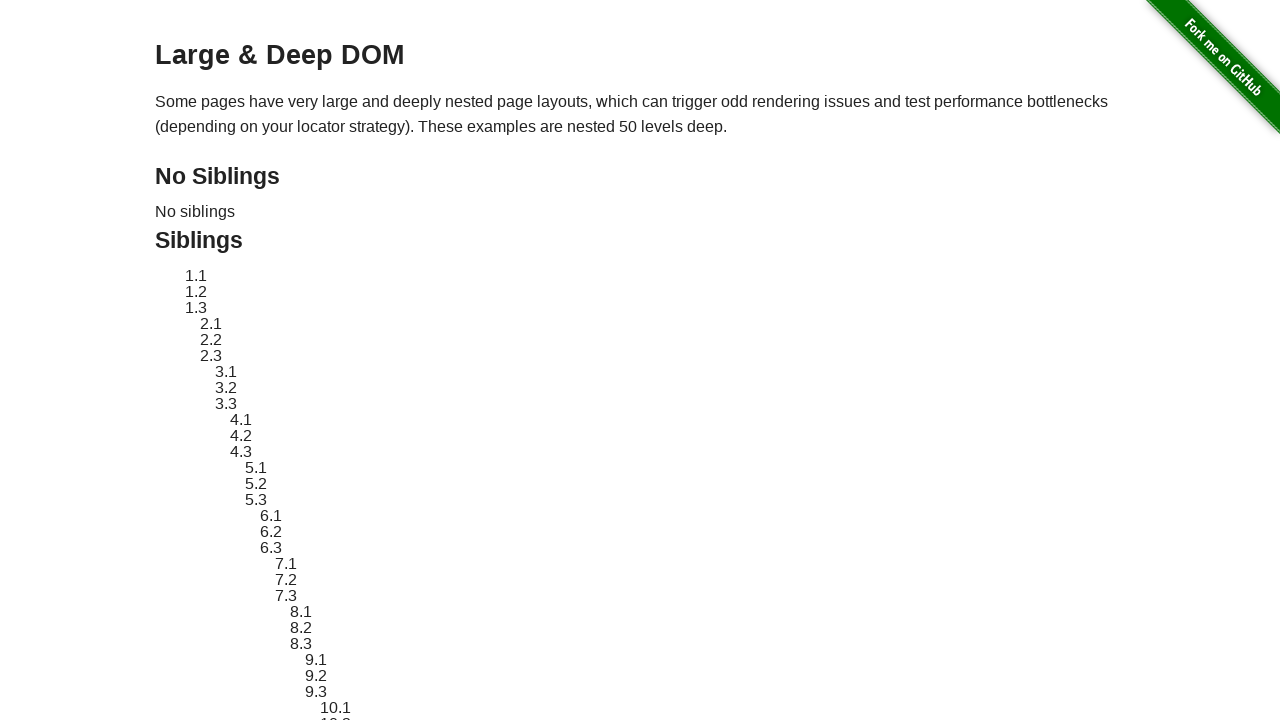

Scrolled down 3000 pixels vertically and 500 pixels horizontally on the large page
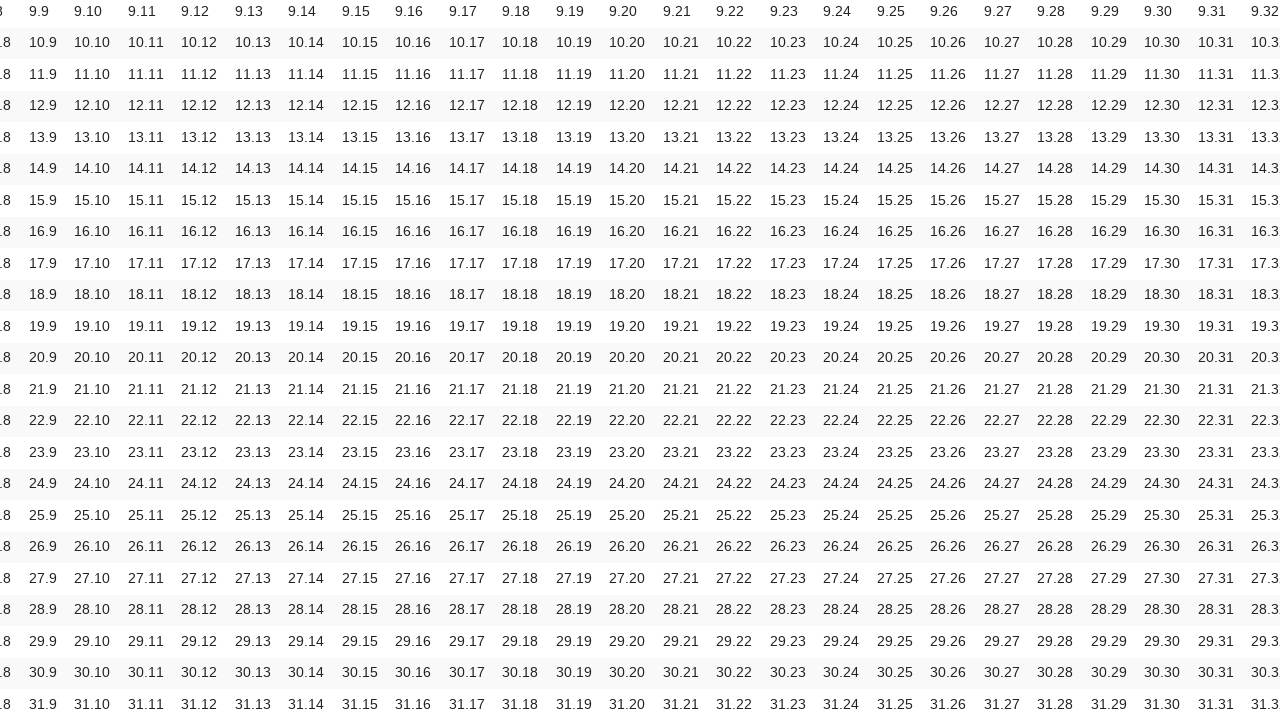

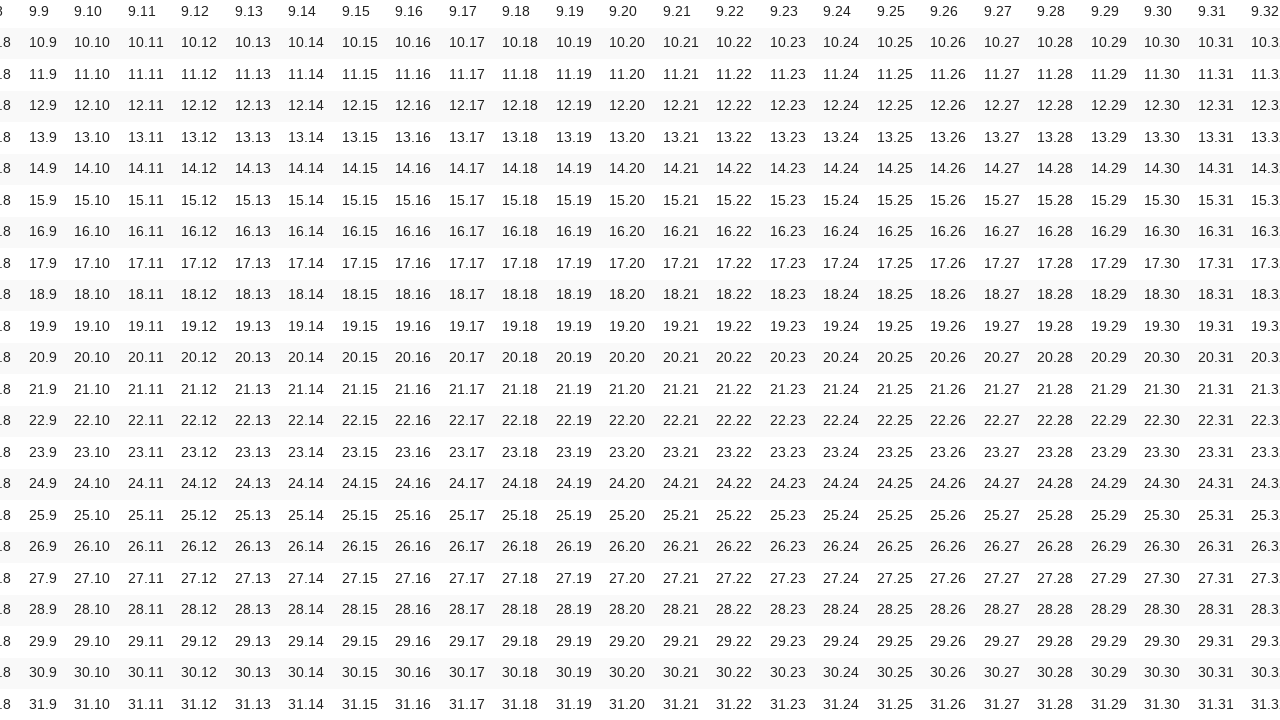